Verifies that the second button's value equals "This is also a button" when compared case-insensitively

Starting URL: https://kristinek.github.io/site/examples/locators

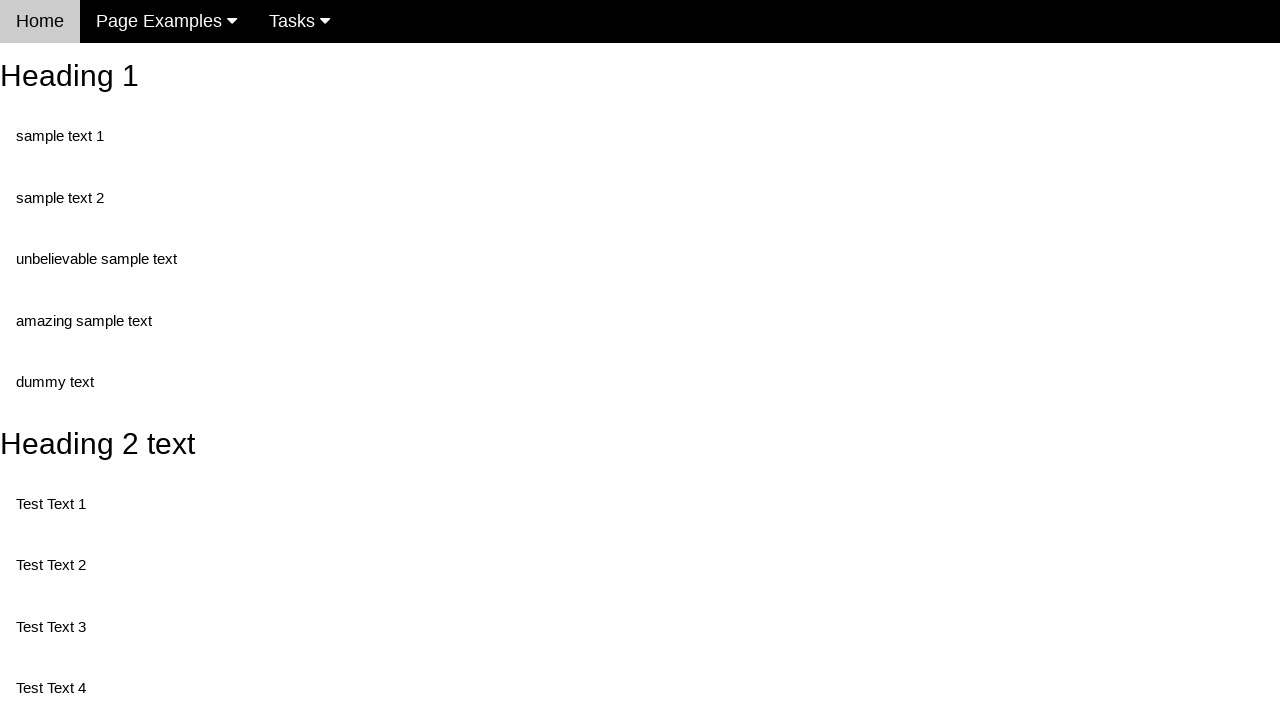

Navigated to locators examples page
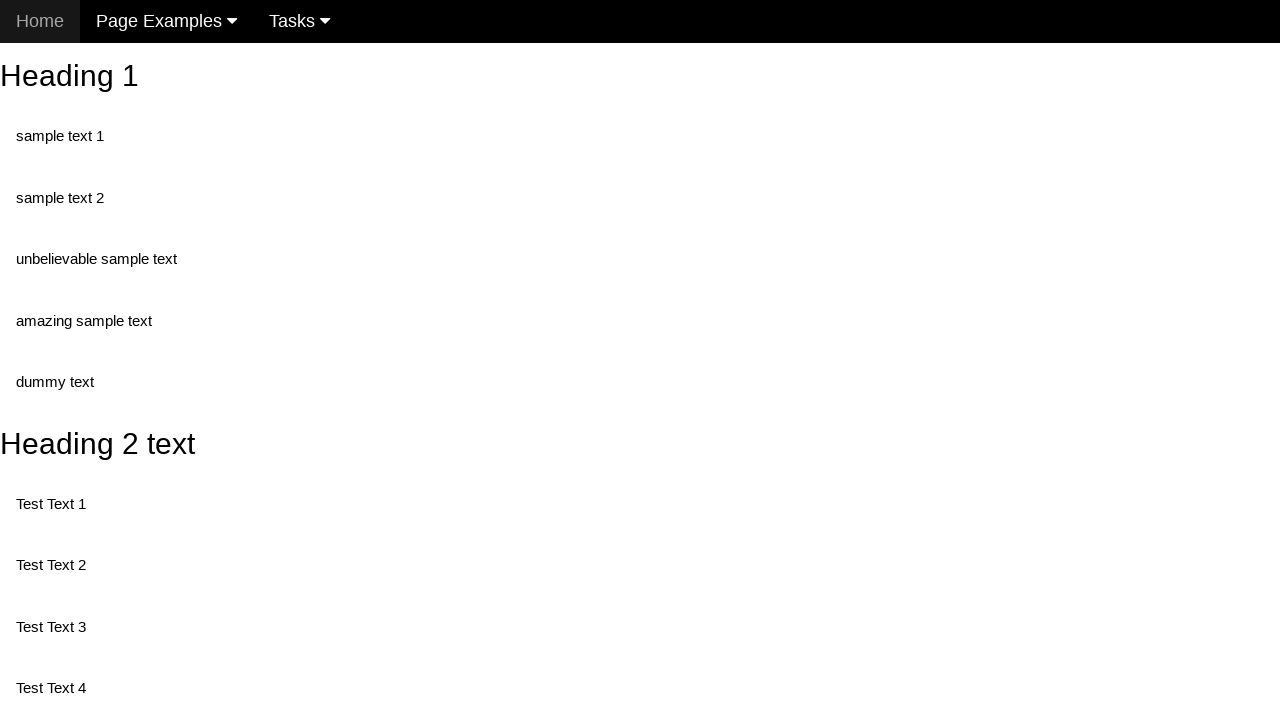

Retrieved value of second button element
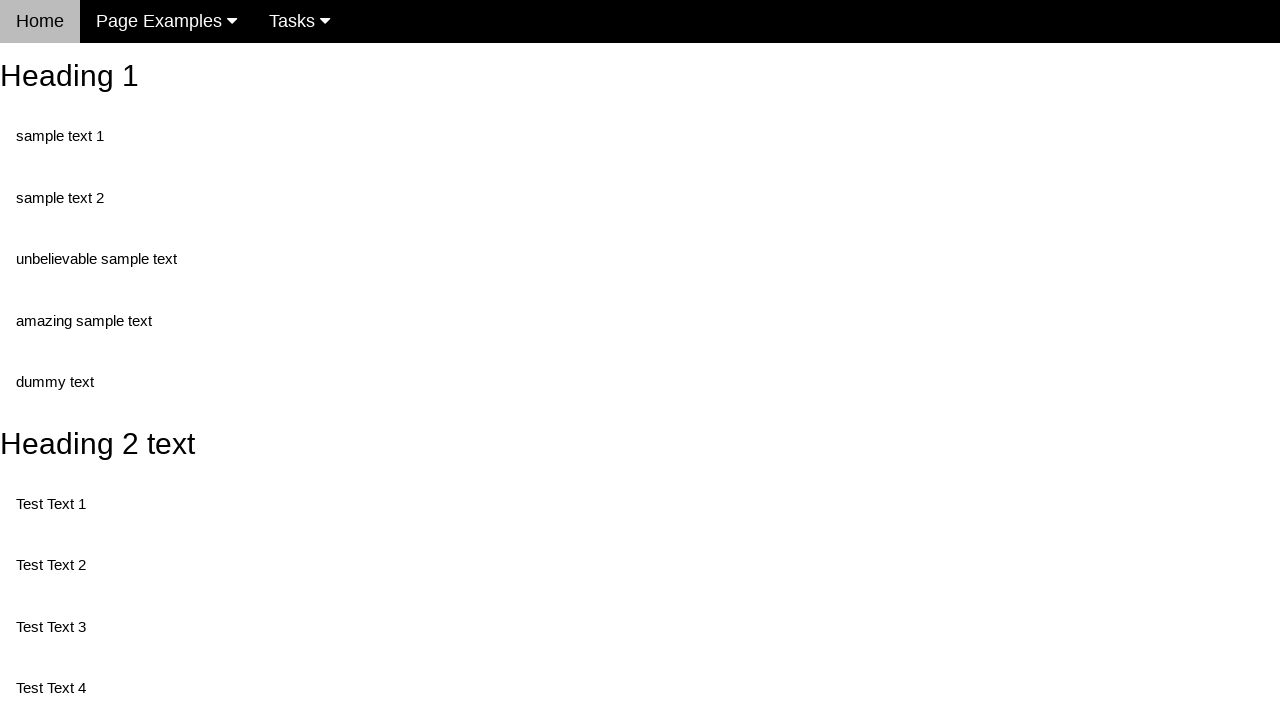

Asserted second button value equals 'This is also a button' (case-insensitive)
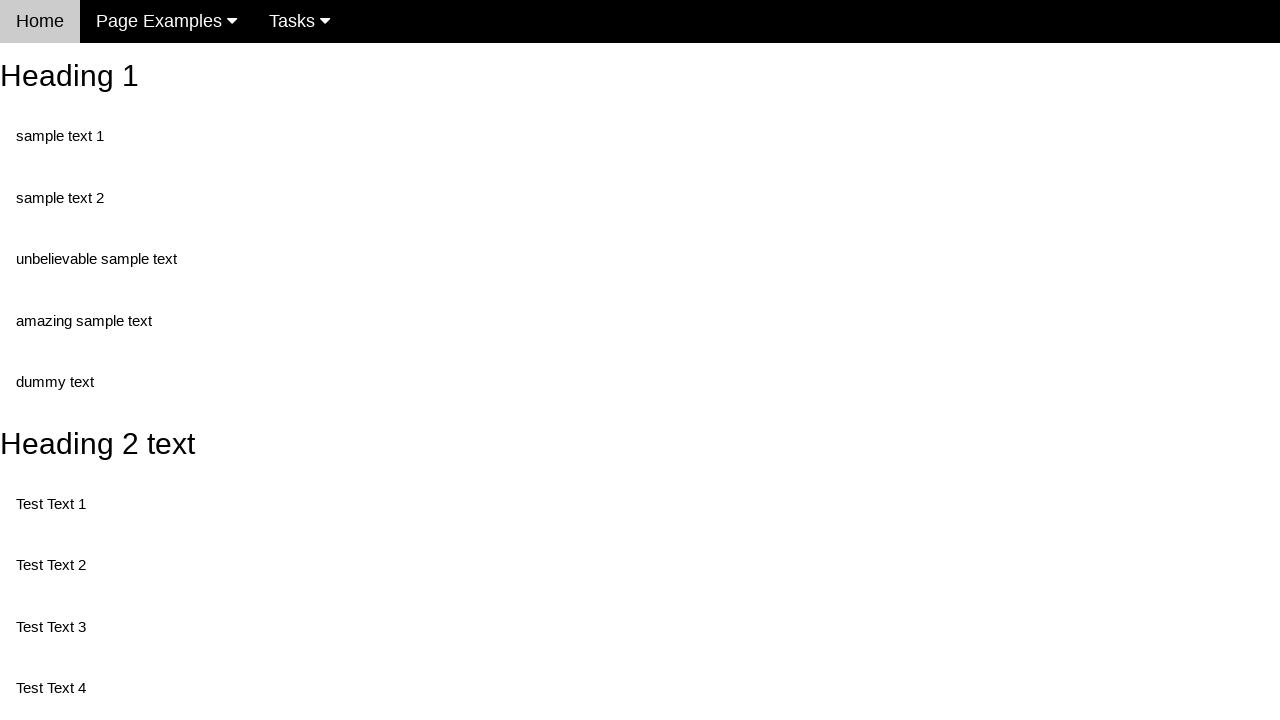

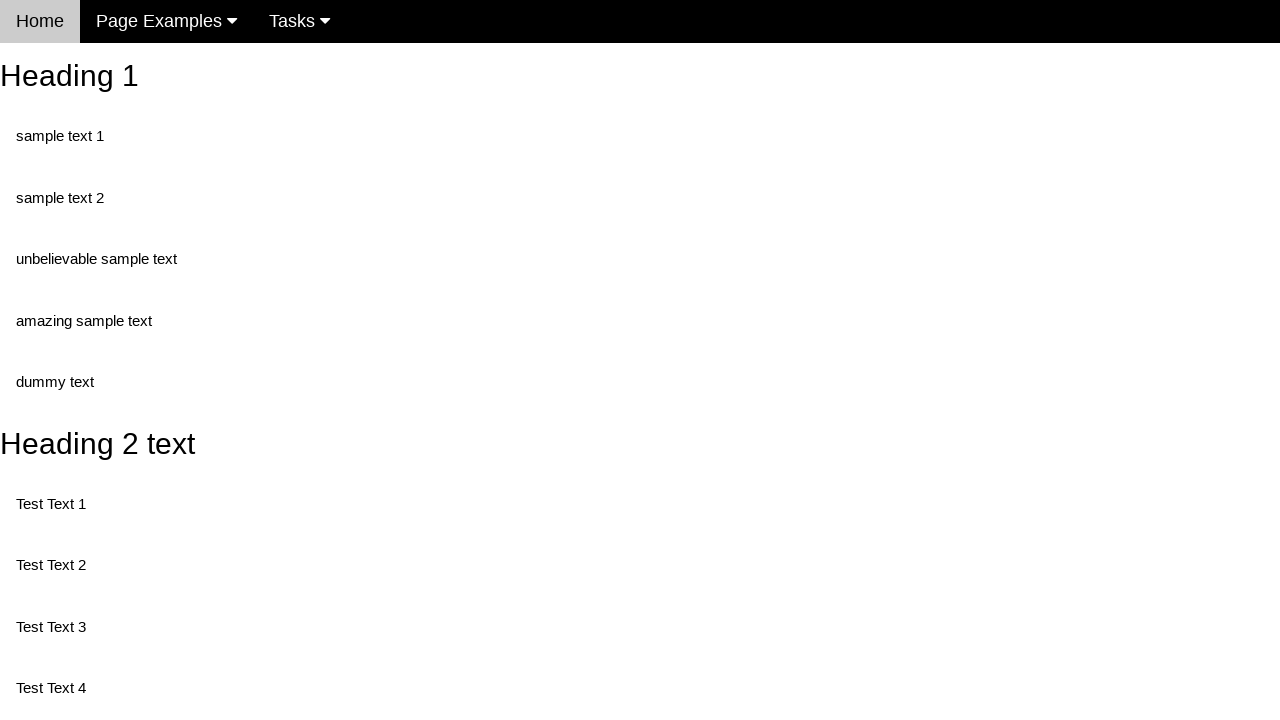